Navigates to a GitHub Pages website and clicks on a link element within the home section to test navigation functionality.

Starting URL: https://pjt3591oo.github.io

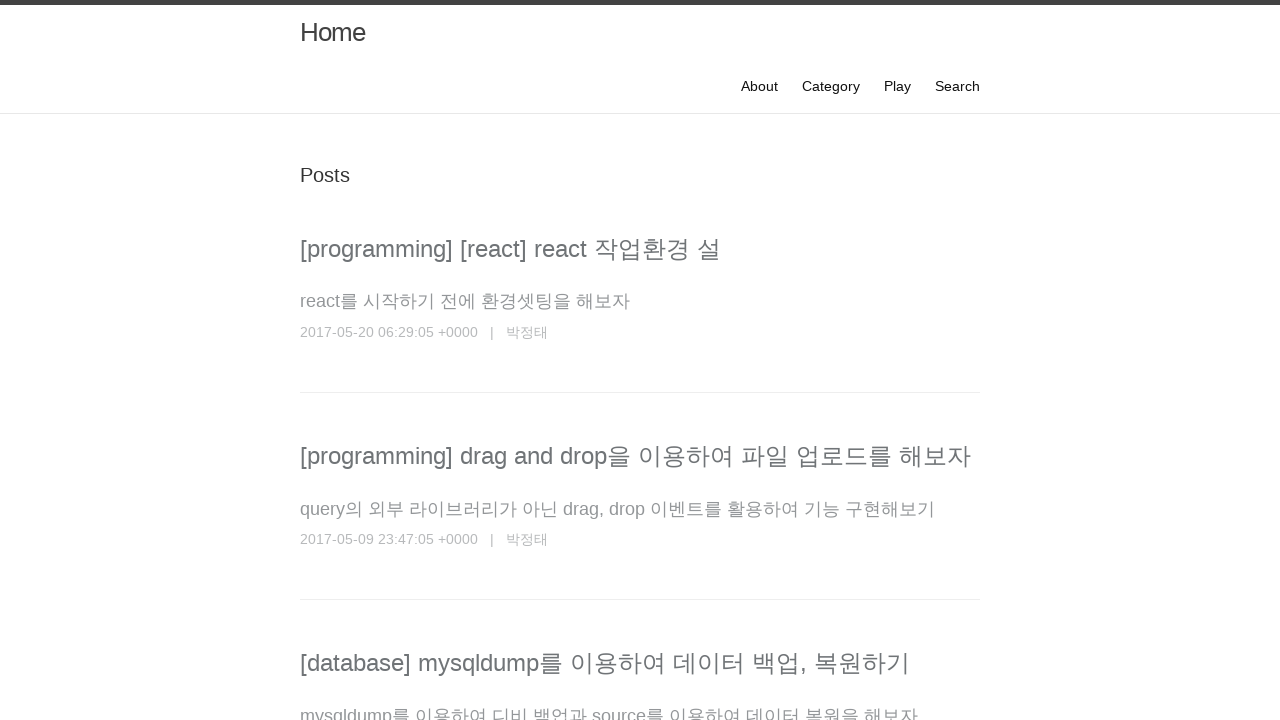

Waited for link element in home section to be visible
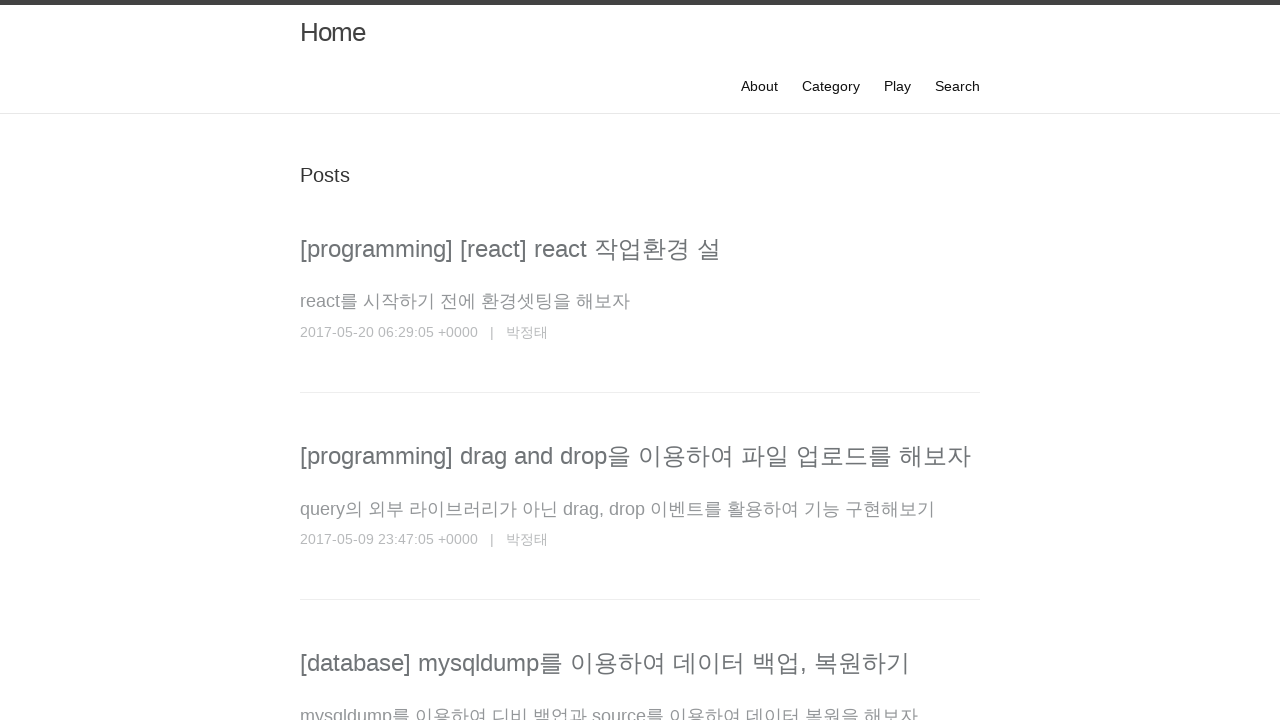

Clicked on link element within home section at (510, 248) on div.home div.p a
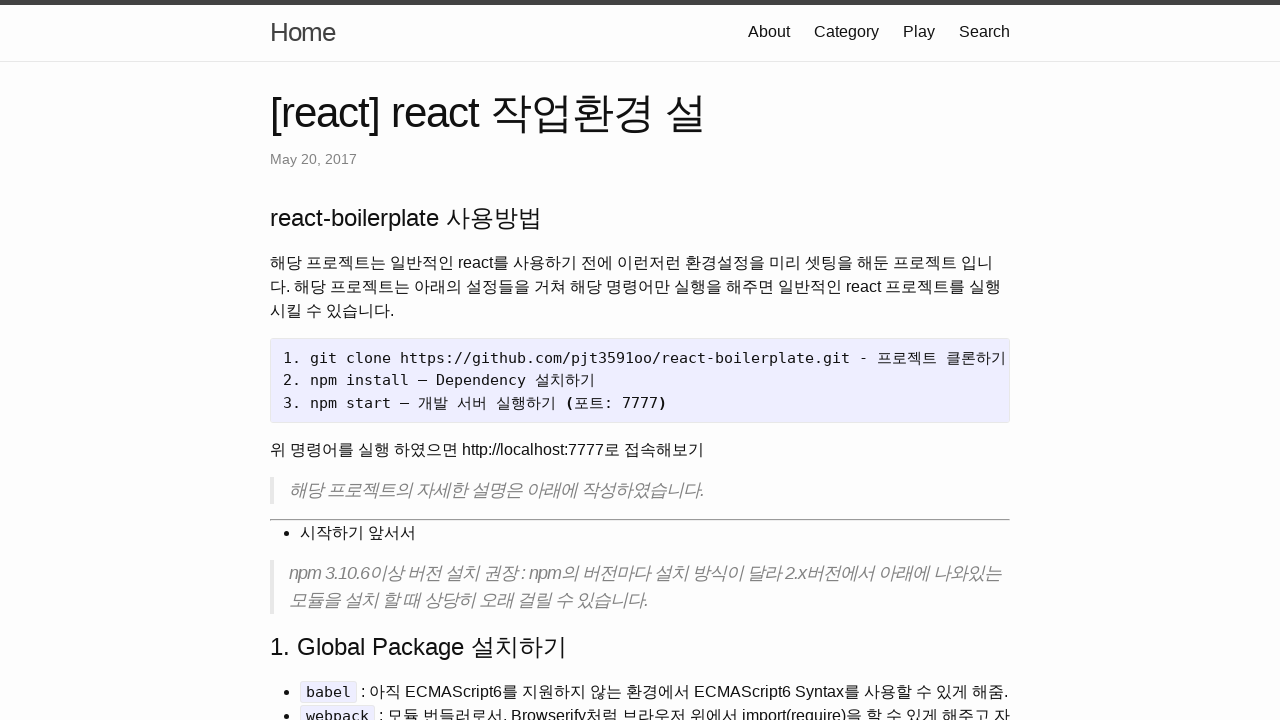

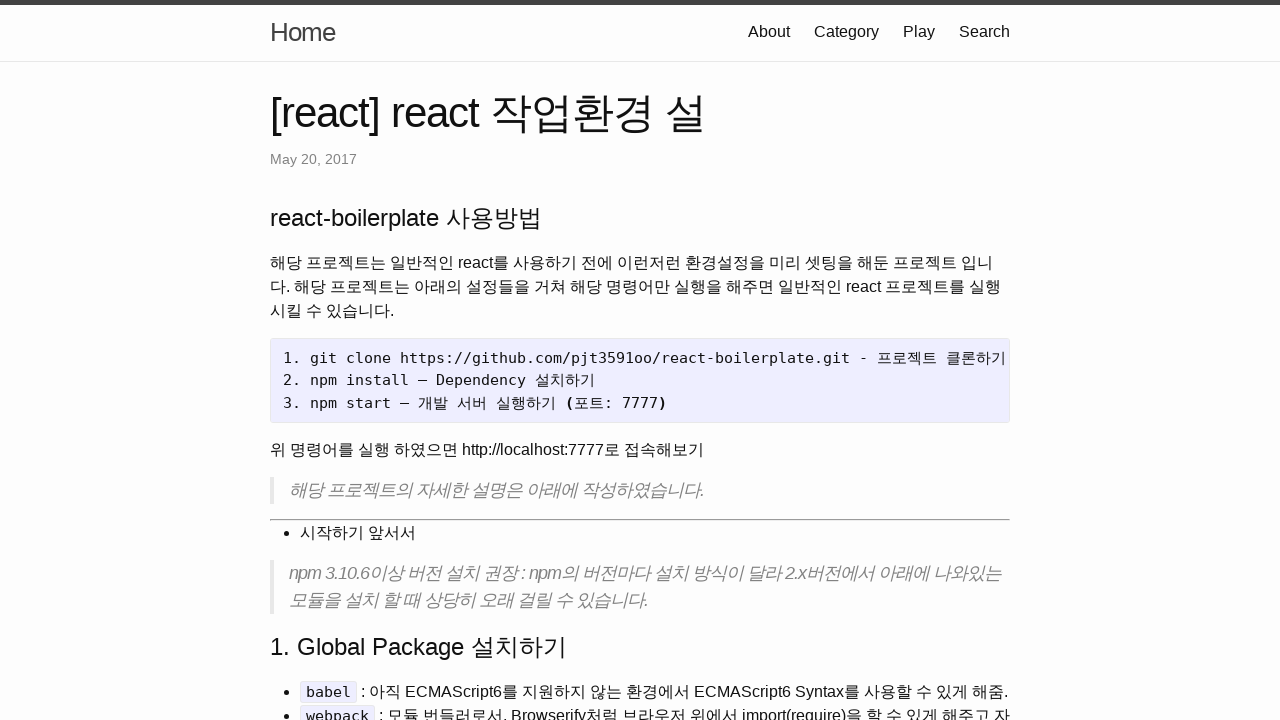